Tests submitting an empty text area form

Starting URL: https://www.qa-practice.com/elements/textarea/single

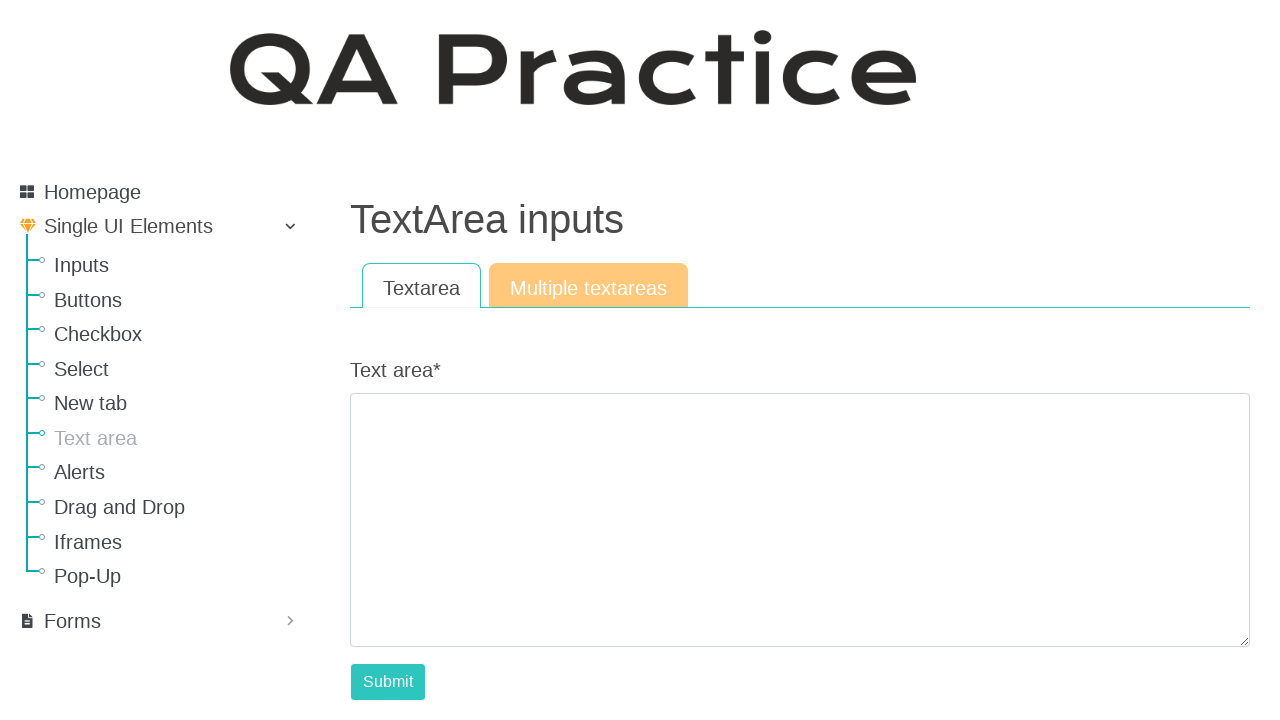

Navigated to textarea form page
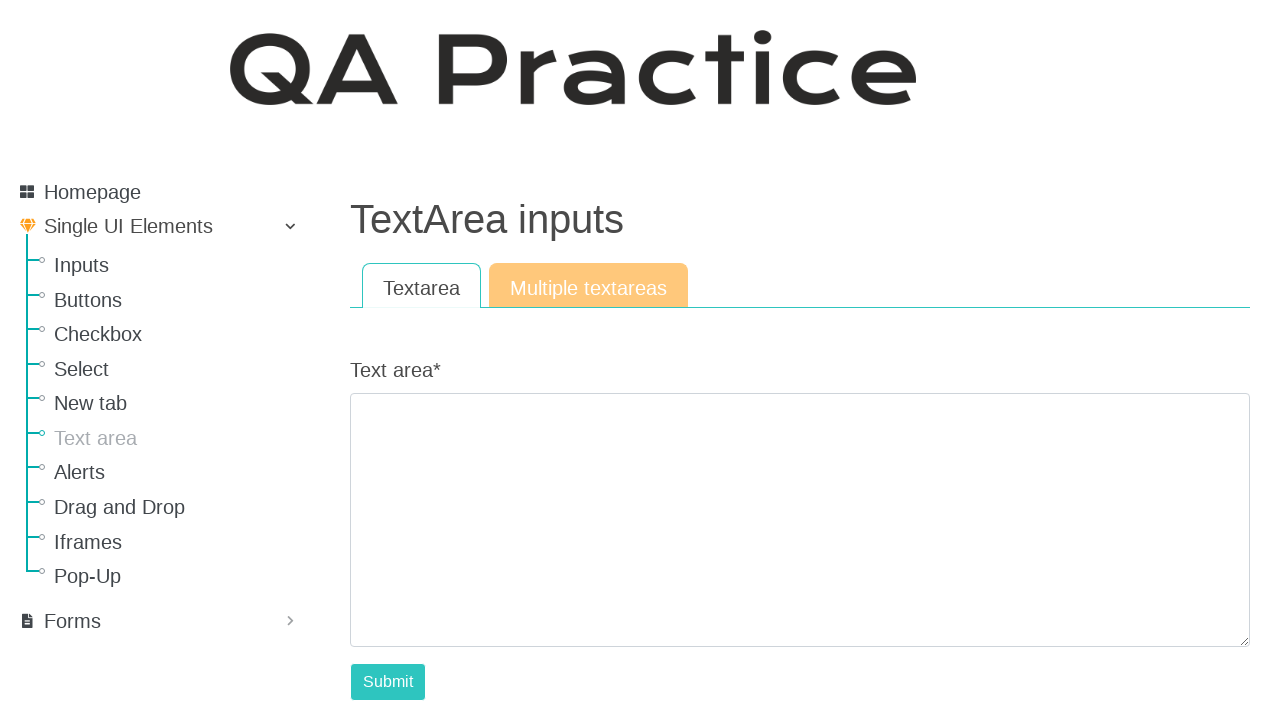

Clicked submit button without filling text area at (388, 682) on #submit-id-submit
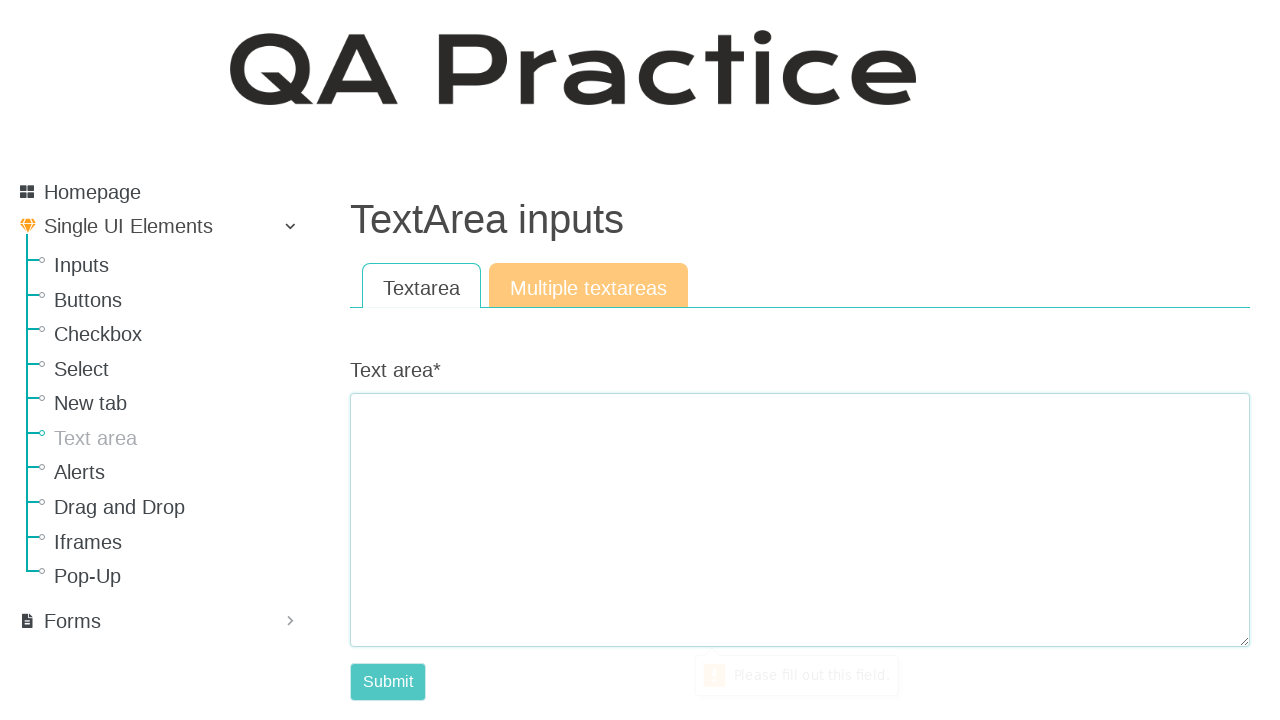

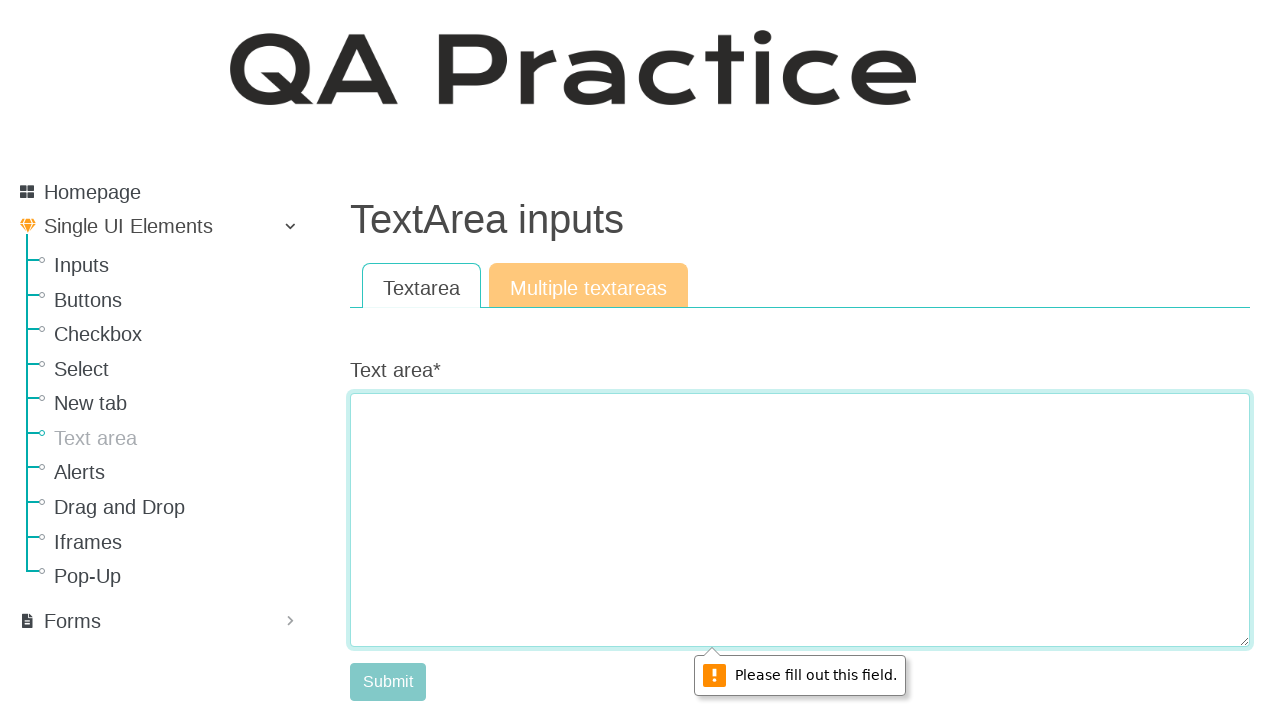